Tests that the page title matches the expected value "Practice Page"

Starting URL: https://rahulshettyacademy.com/AutomationPractice/

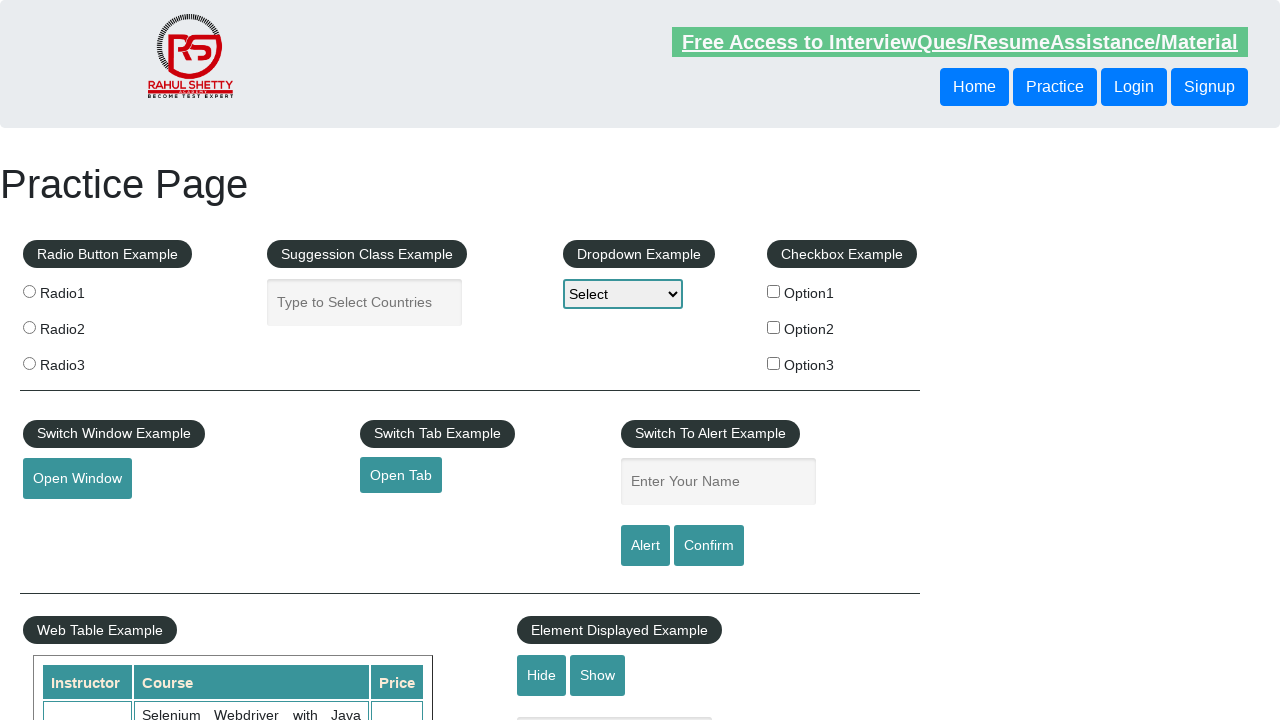

Retrieved page title
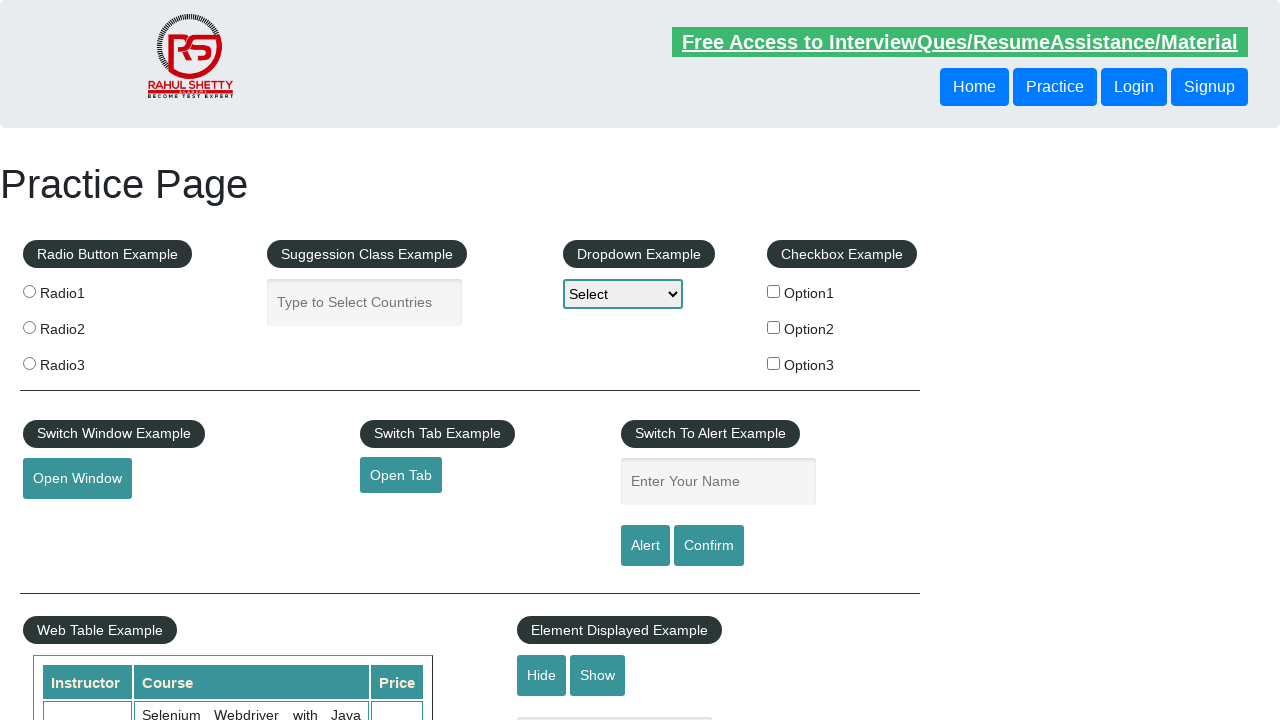

Verified page title matches expected value 'Practice Page'
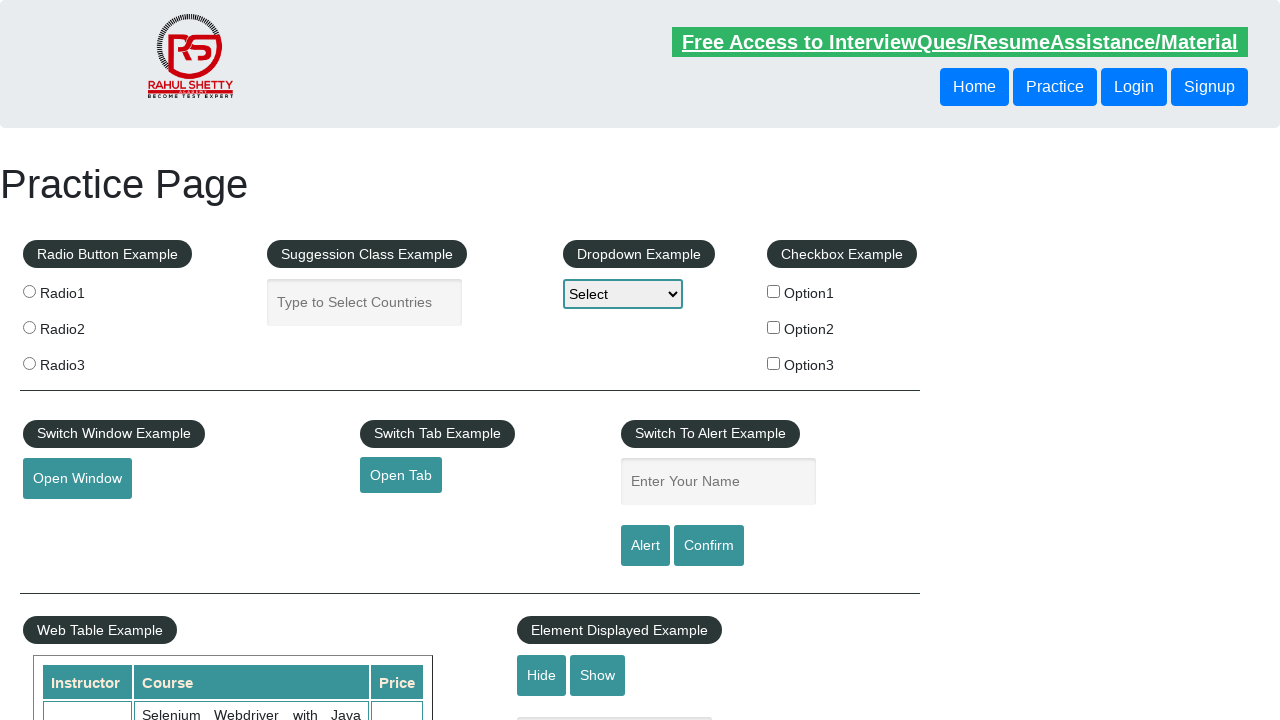

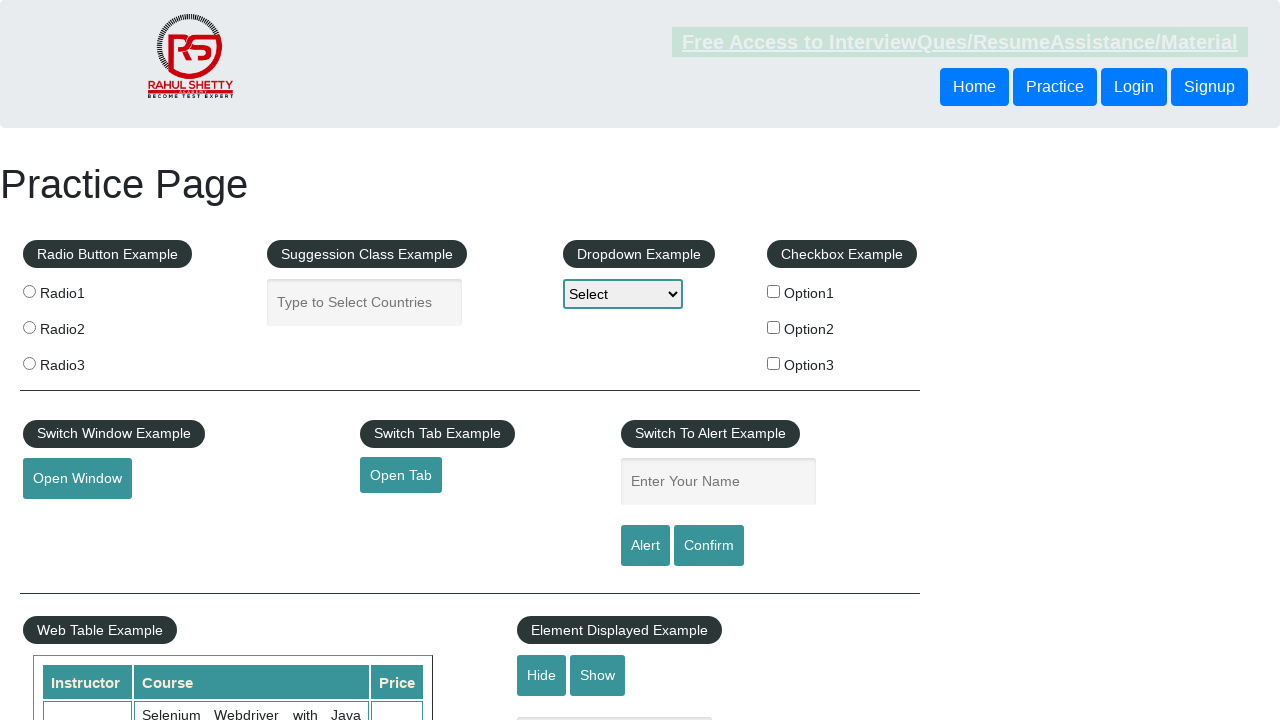